Waits for a success button to become clickable on a UI study page and then clicks it

Starting URL: https://vip.ceshiren.com/#/ui_study/locate

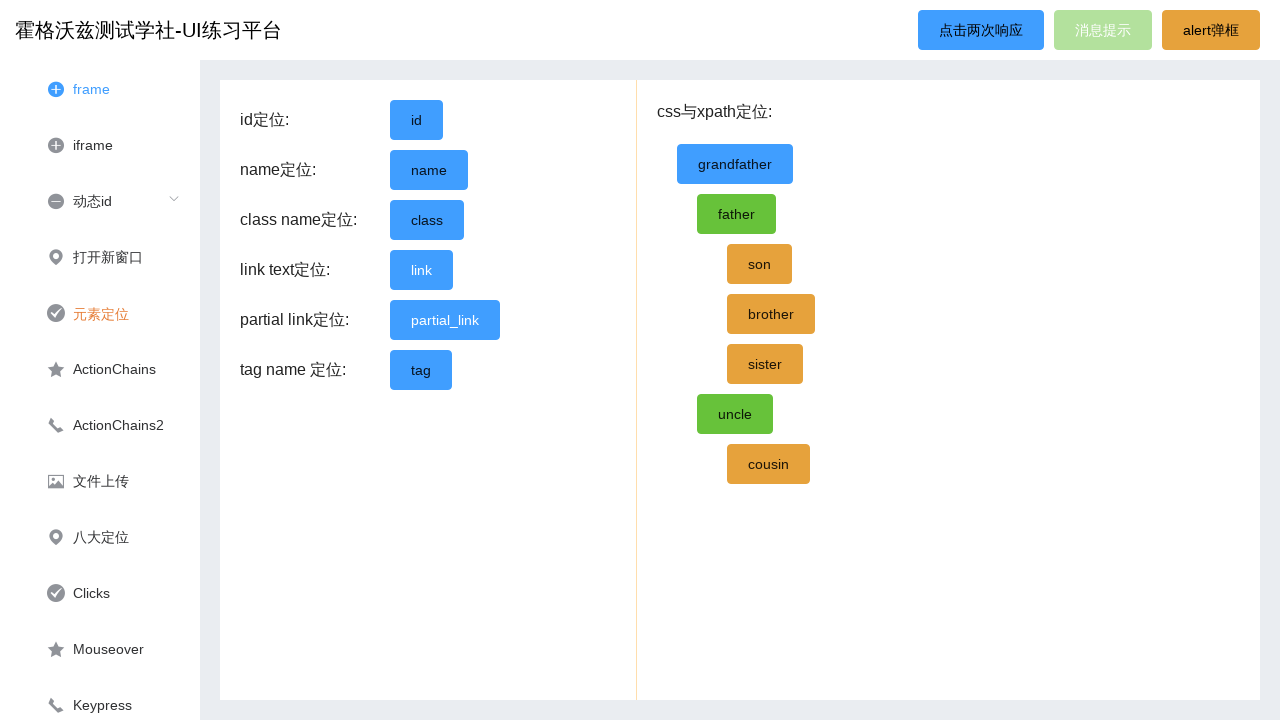

Waited for success button to become visible on UI study page
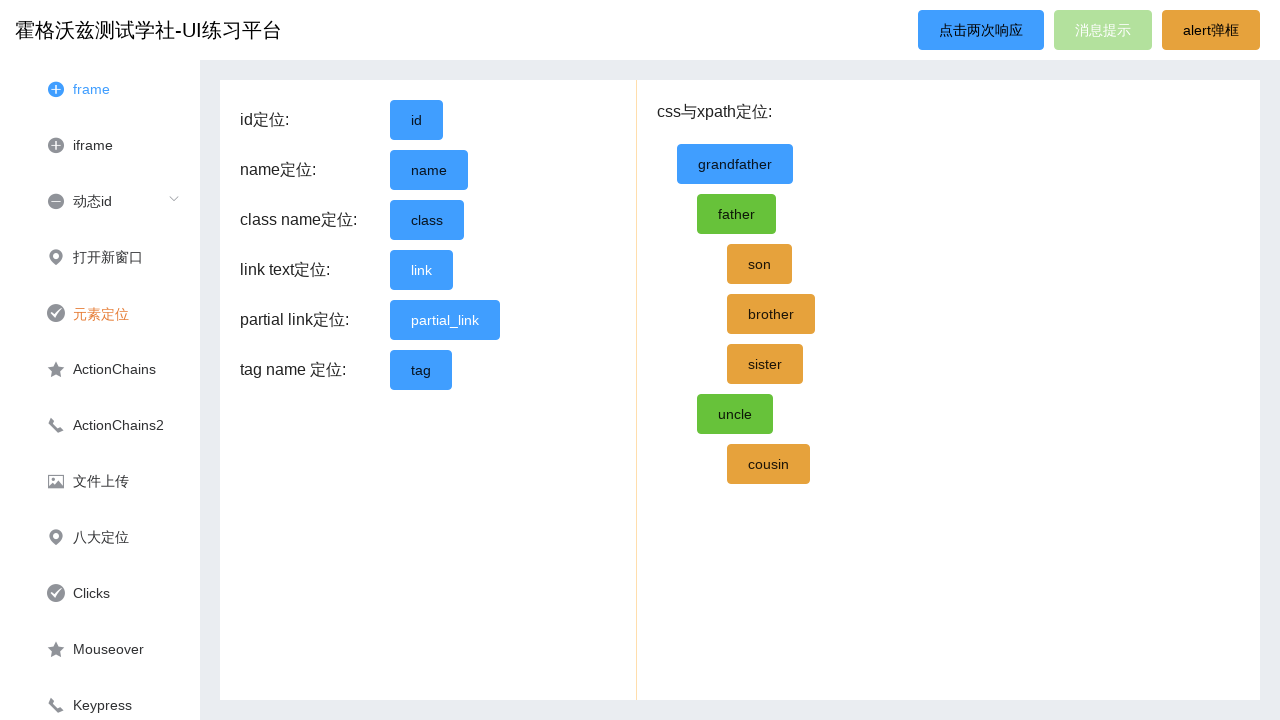

Clicked the success button at (1103, 30) on #success_btn
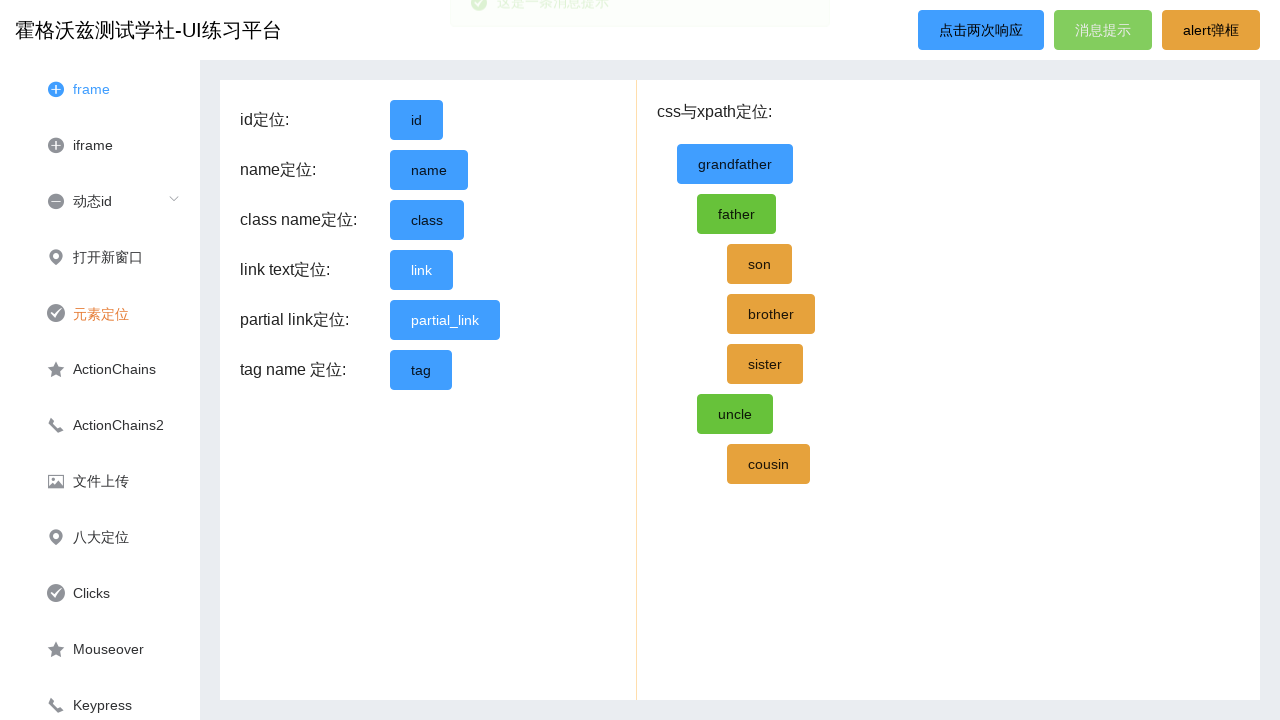

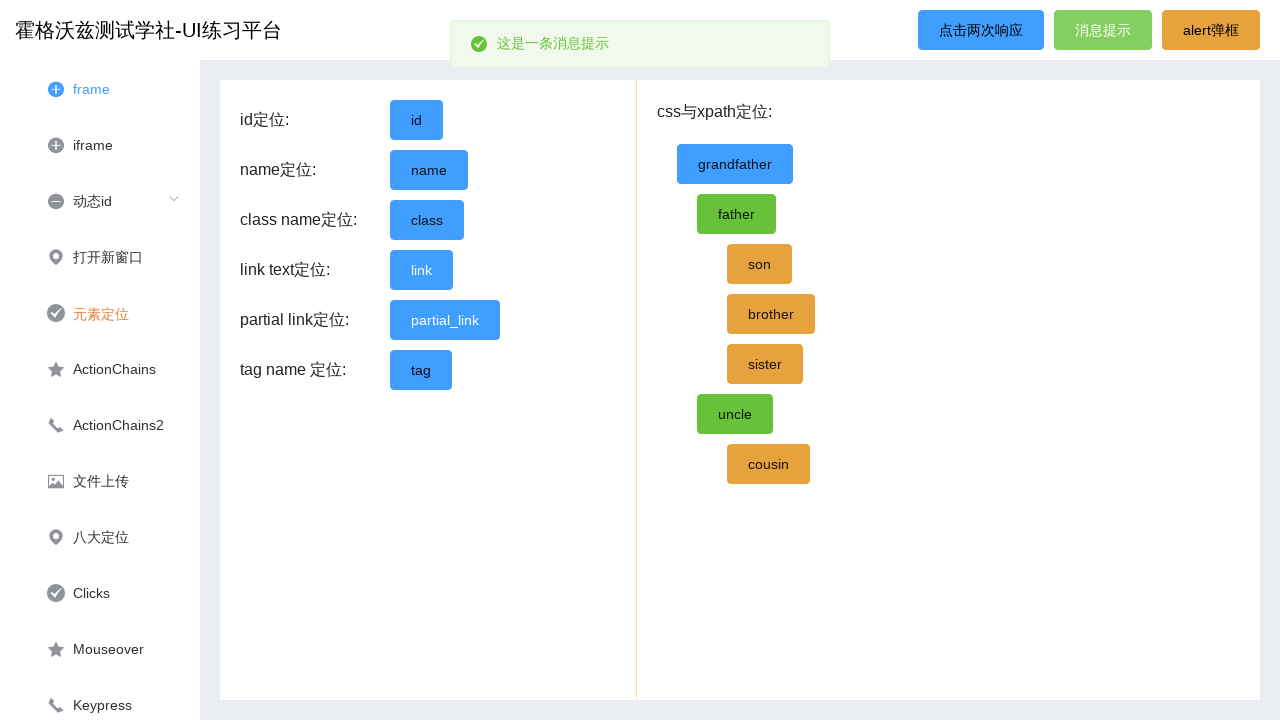